Tests that other controls are hidden when editing a todo item

Starting URL: https://demo.playwright.dev/todomvc

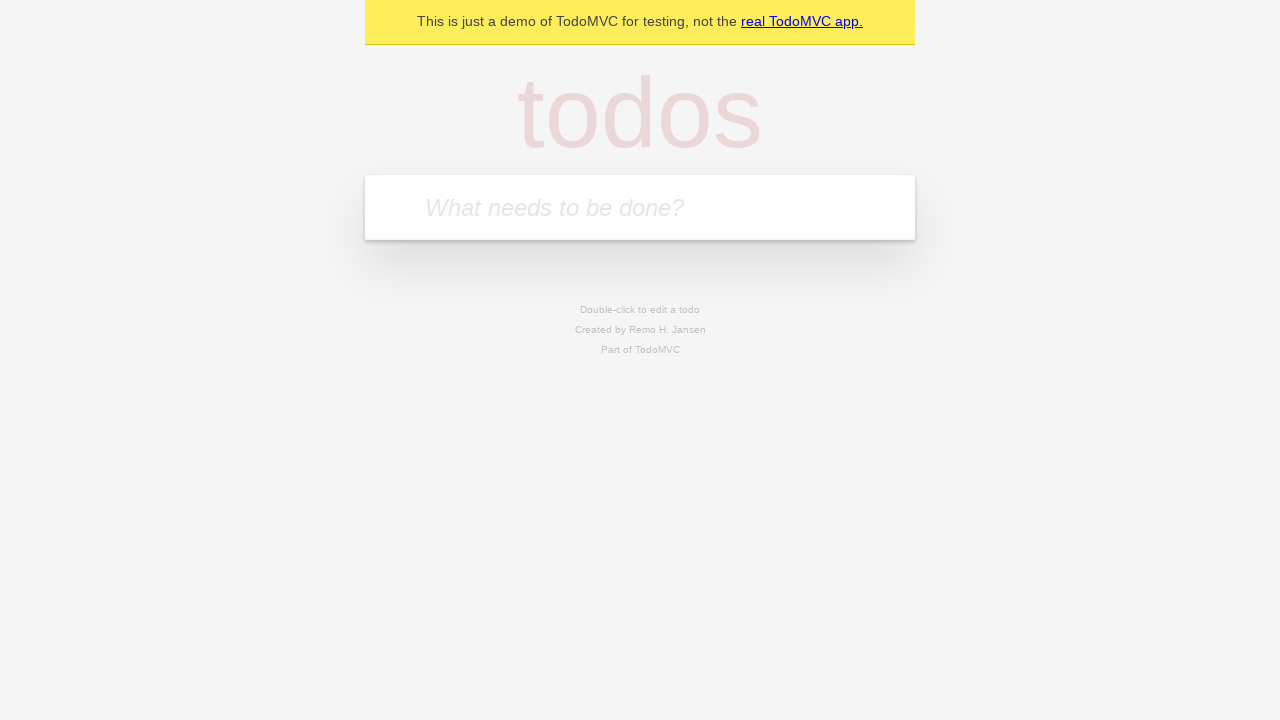

Filled todo input with 'buy some cheese' on internal:attr=[placeholder="What needs to be done?"i]
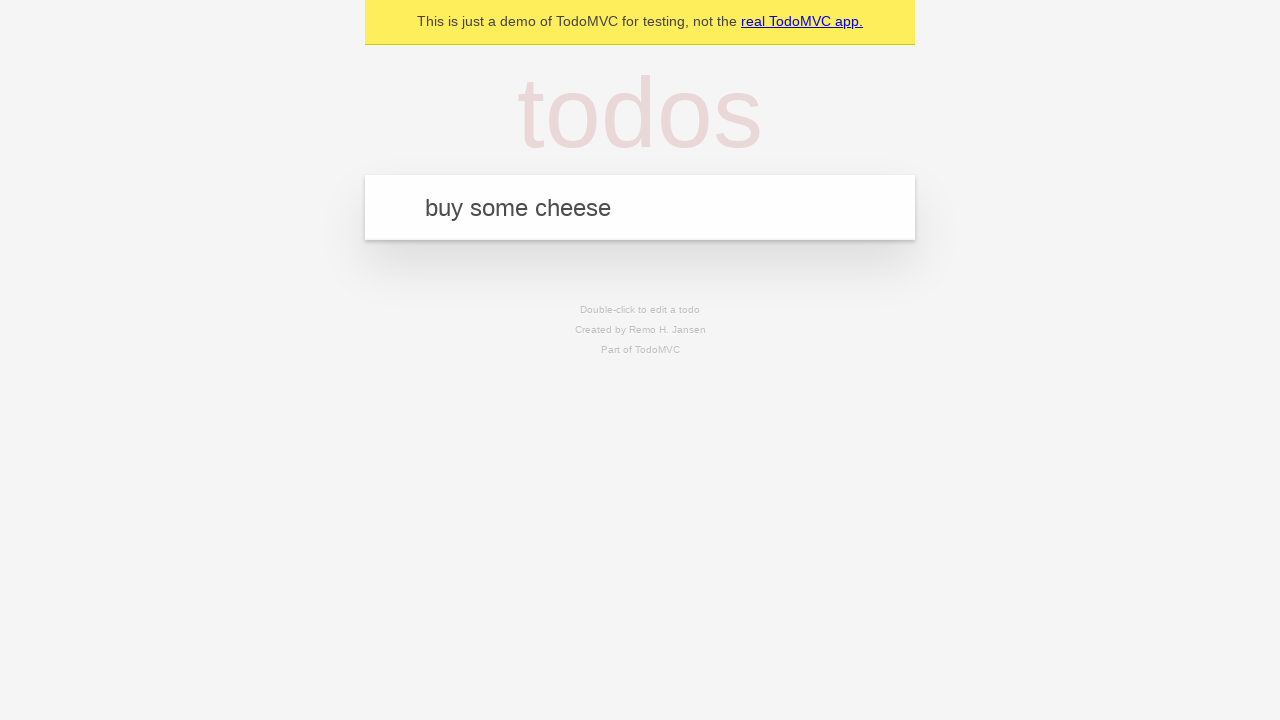

Pressed Enter to create first todo on internal:attr=[placeholder="What needs to be done?"i]
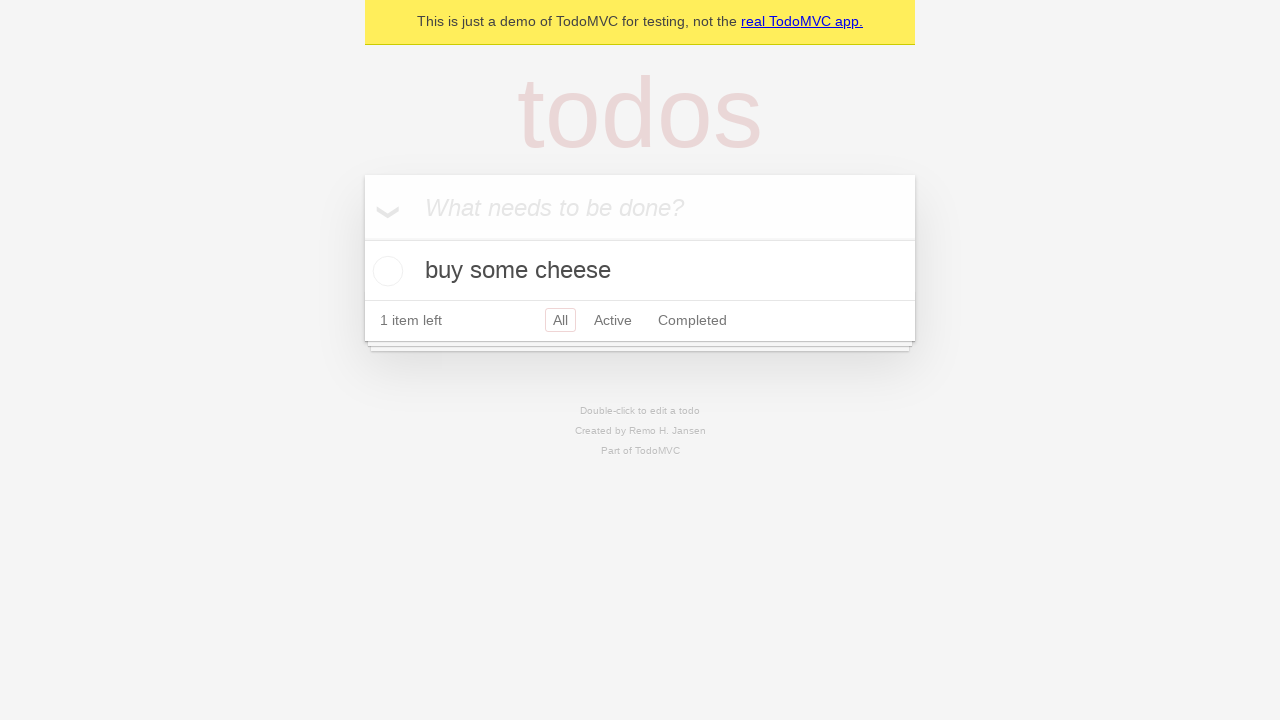

Filled todo input with 'feed the cat' on internal:attr=[placeholder="What needs to be done?"i]
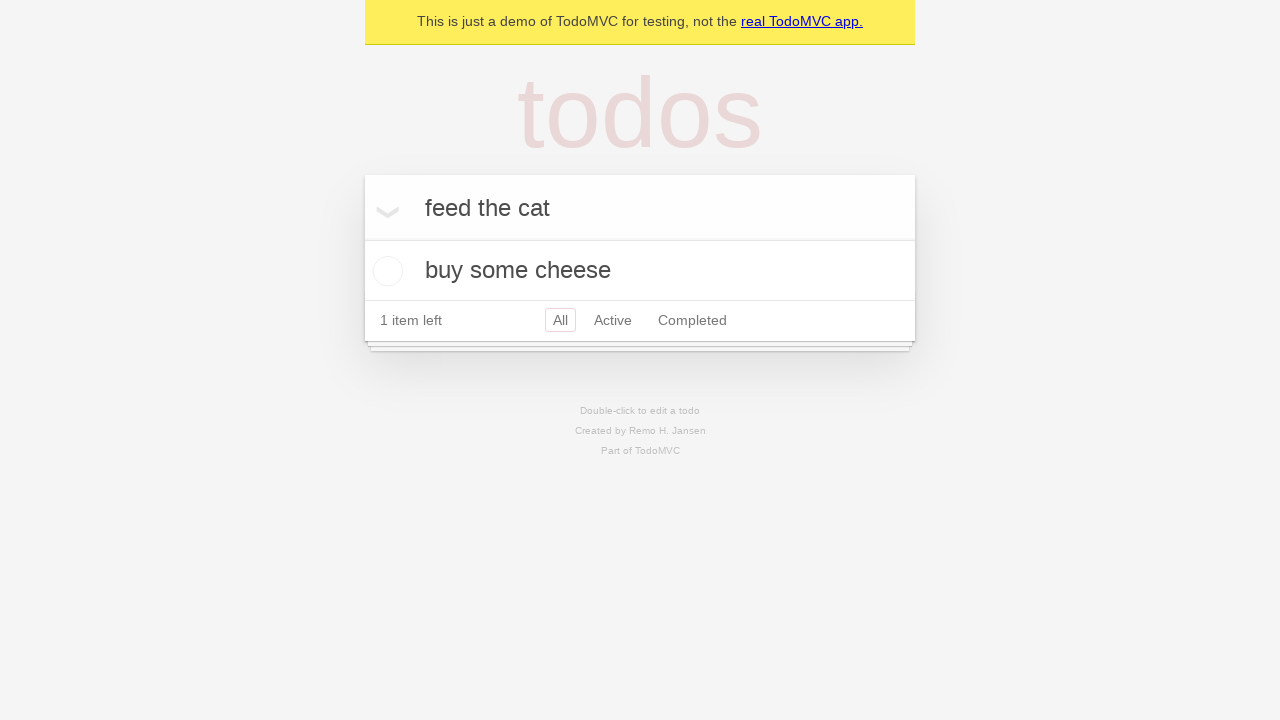

Pressed Enter to create second todo on internal:attr=[placeholder="What needs to be done?"i]
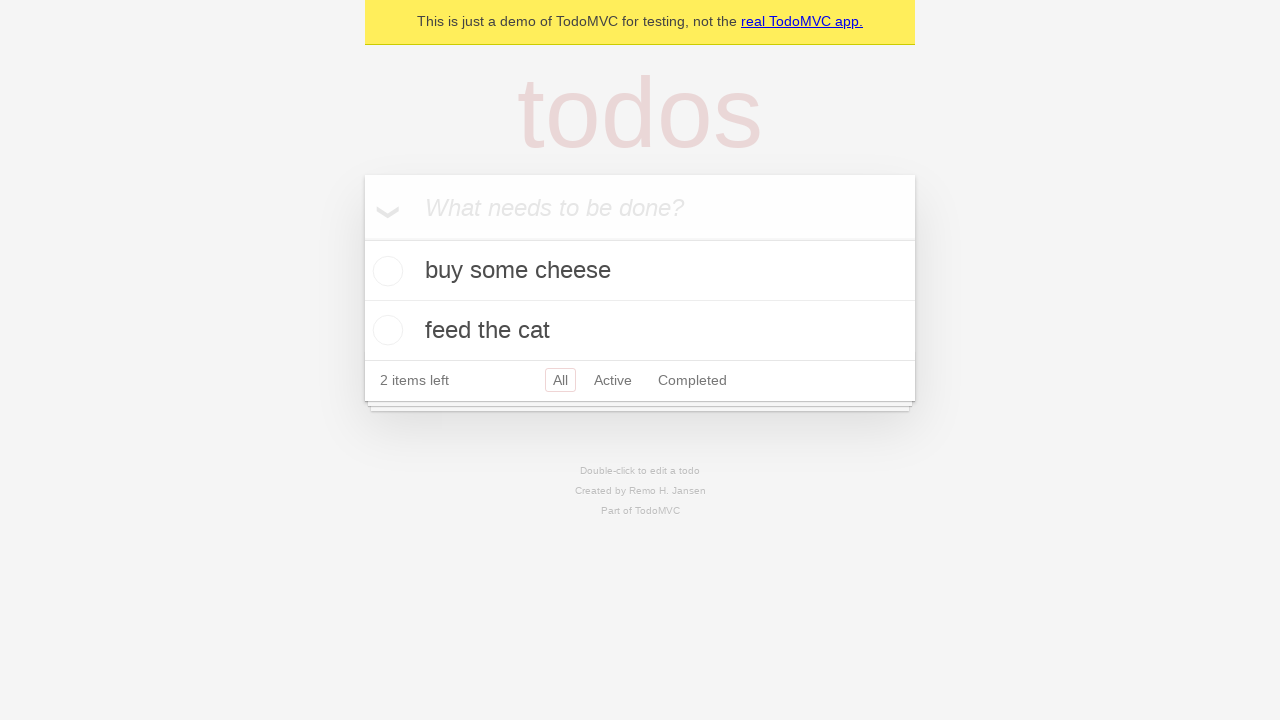

Filled todo input with 'book a doctors appointment' on internal:attr=[placeholder="What needs to be done?"i]
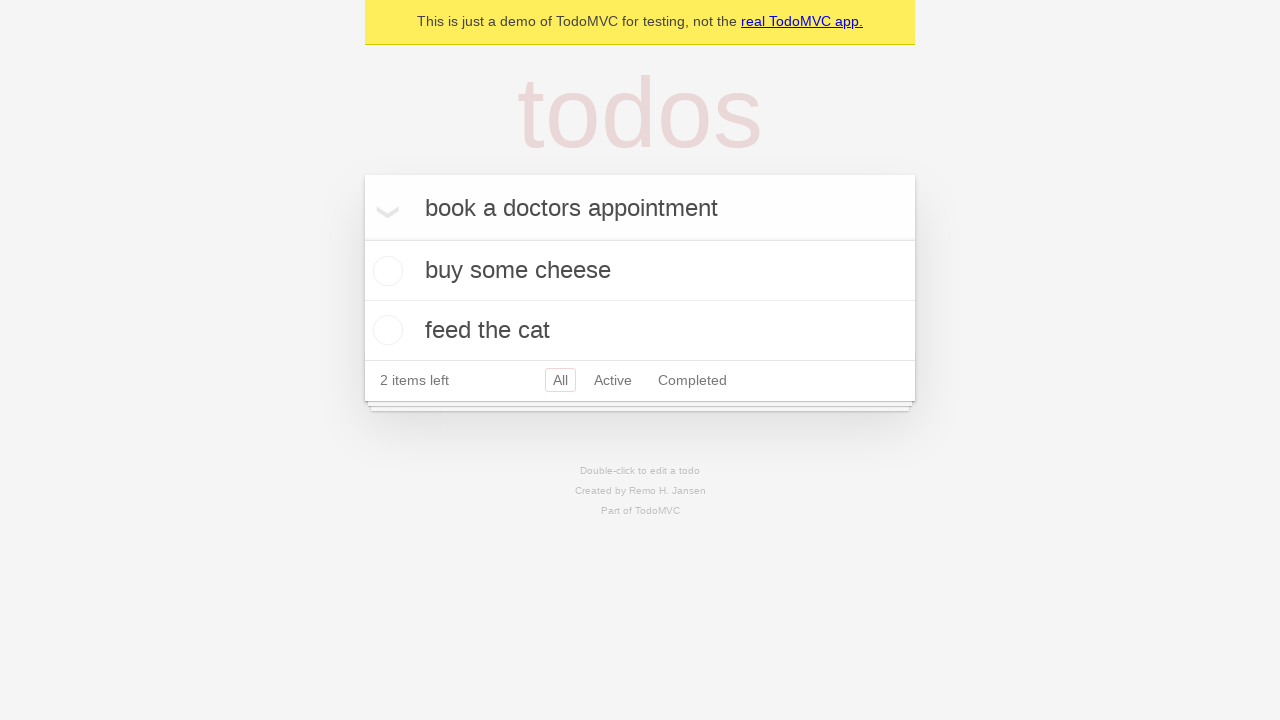

Pressed Enter to create third todo on internal:attr=[placeholder="What needs to be done?"i]
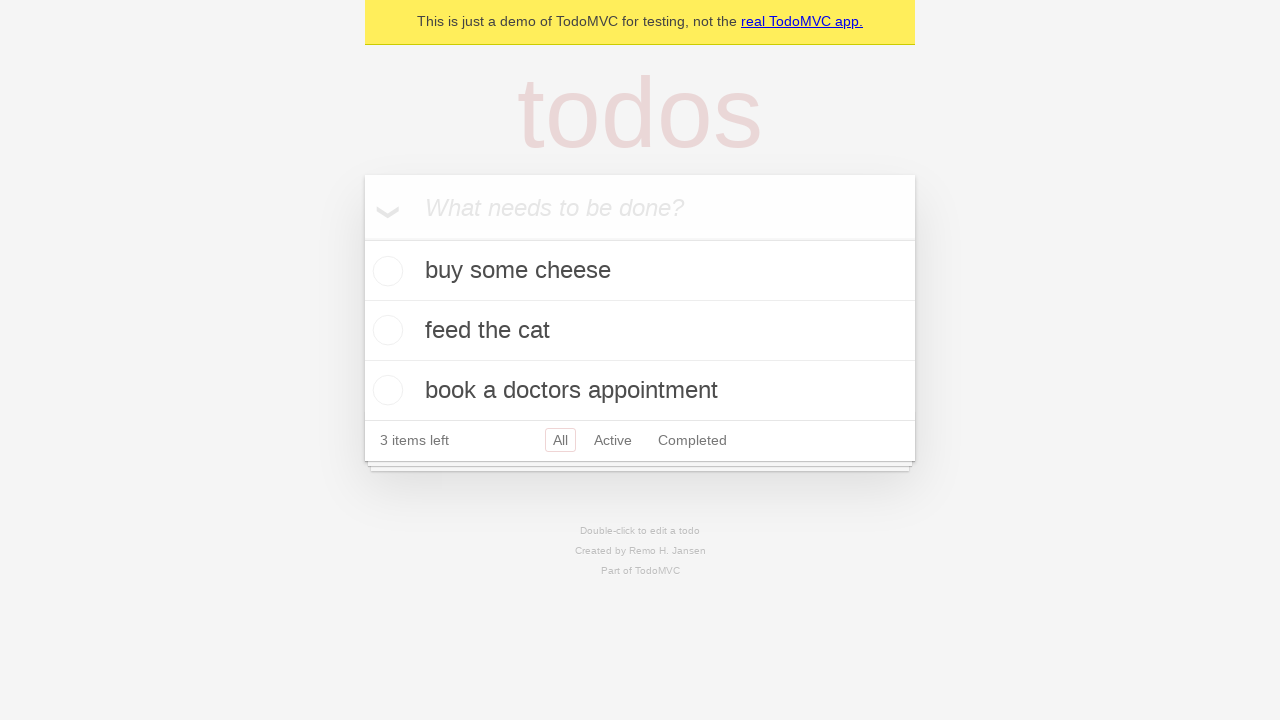

Waited for todo items to be visible
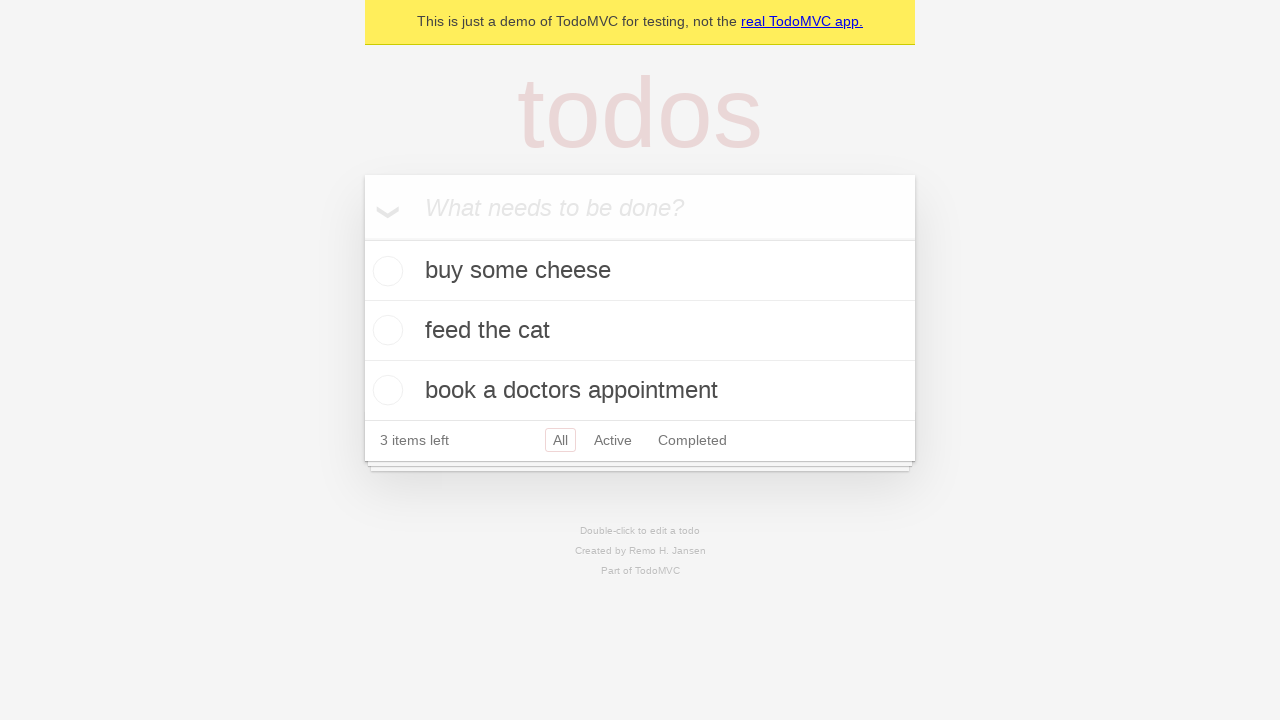

Located second todo item
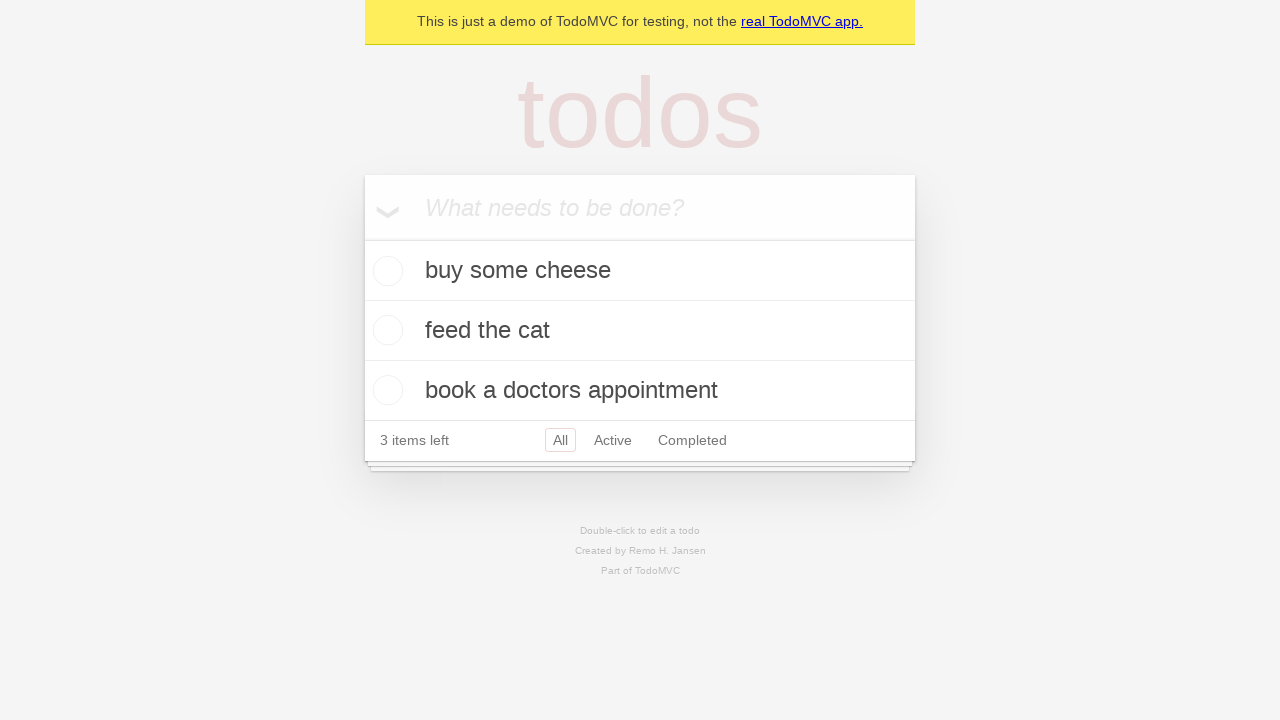

Double-clicked todo item to enter edit mode at (640, 331) on internal:testid=[data-testid="todo-item"s] >> nth=1
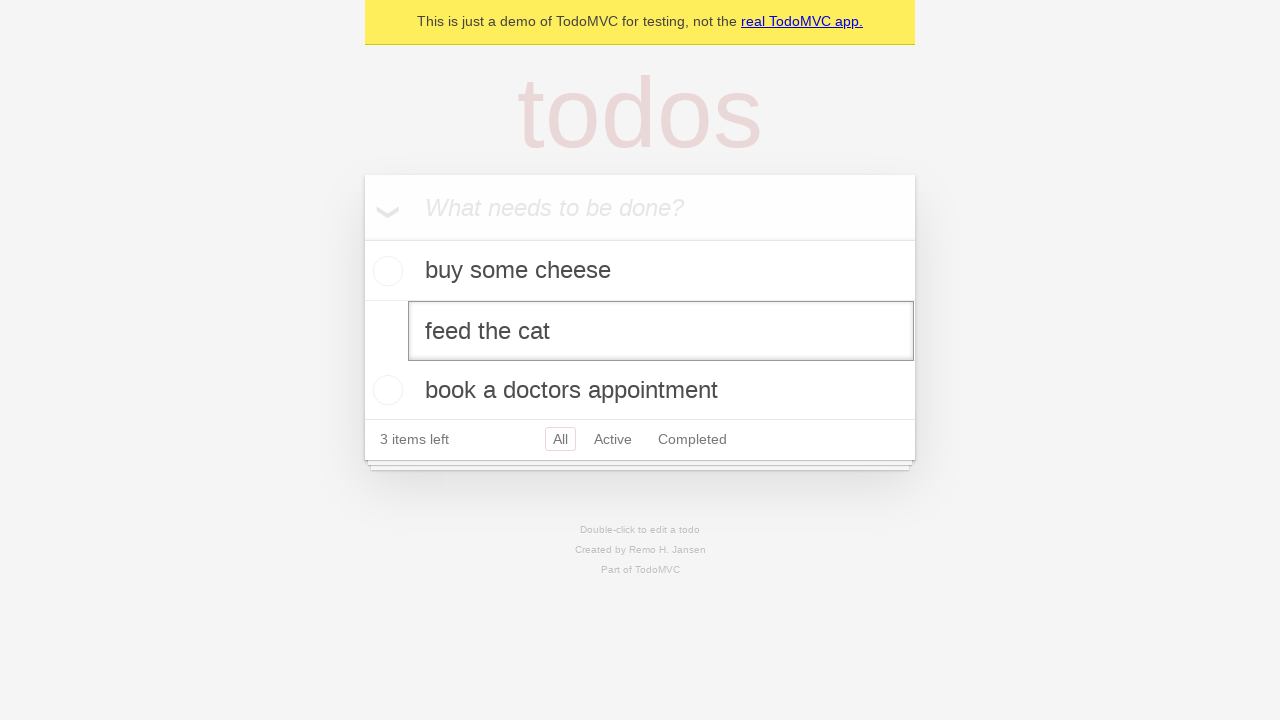

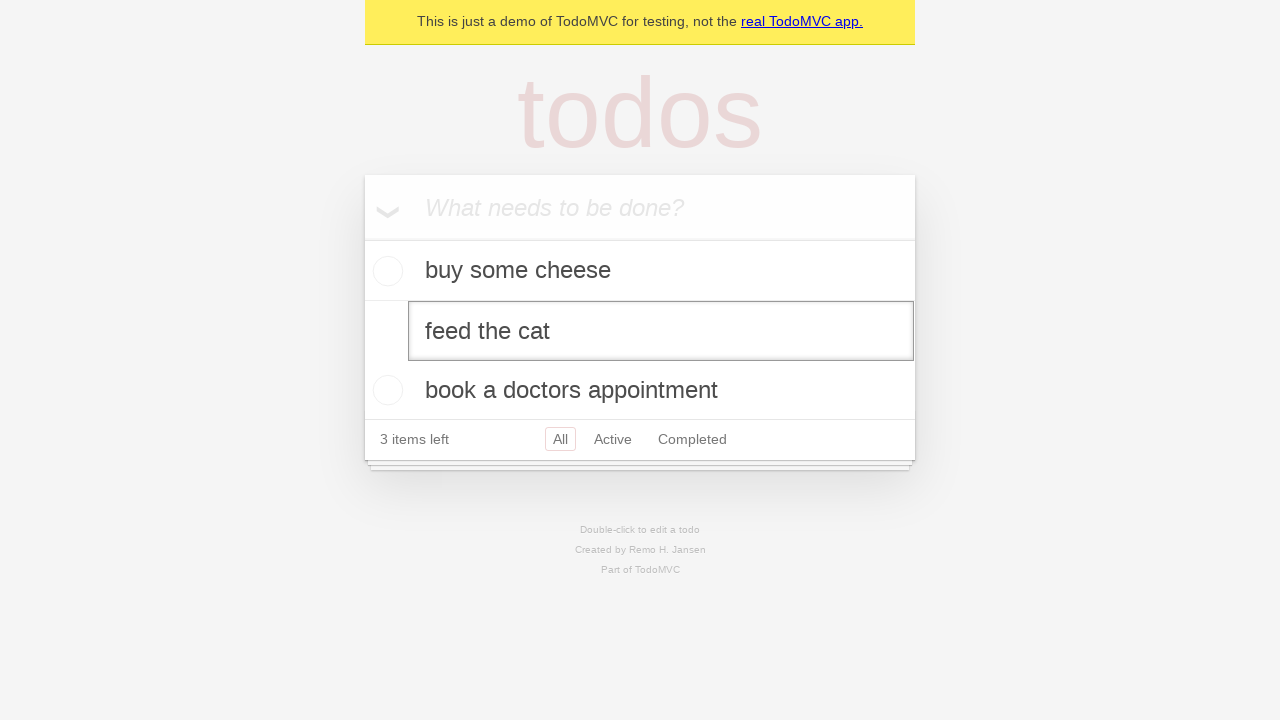